Tests the first name field on the sign-up form by filling it with a value

Starting URL: https://politrip.com/account/sign-up

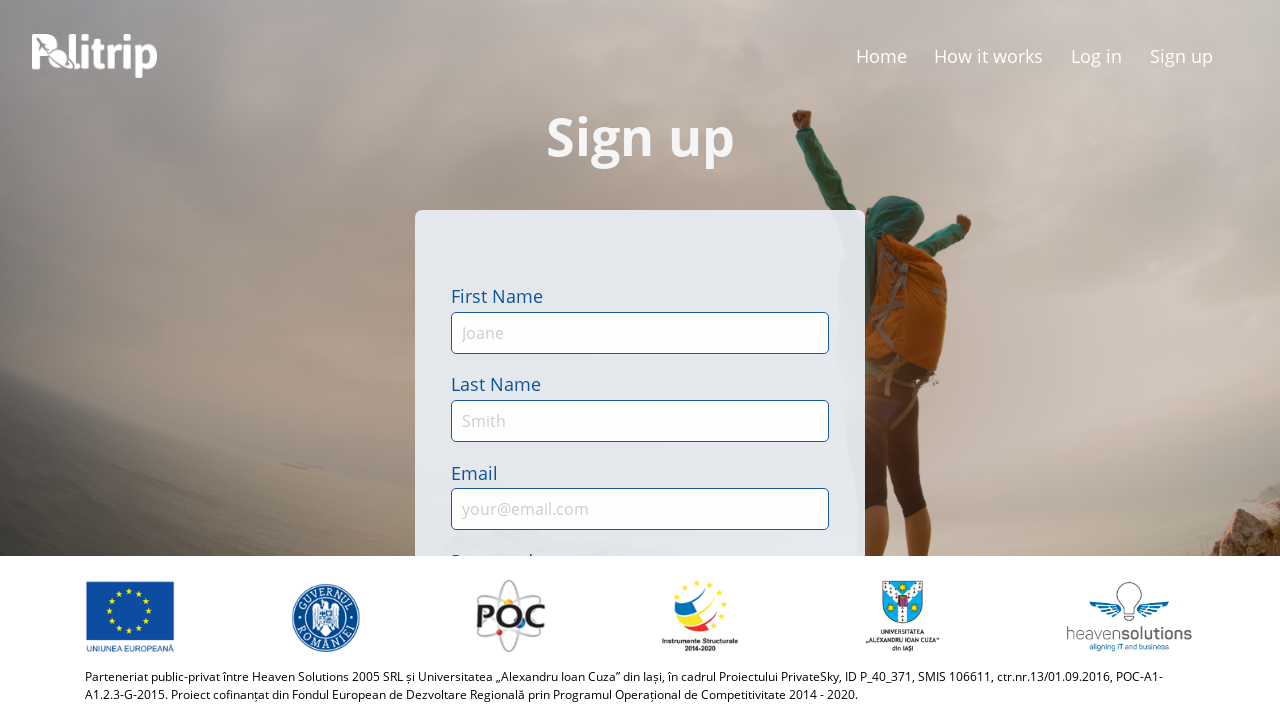

Filled first name field with 'George' on sign-up form on #first-name
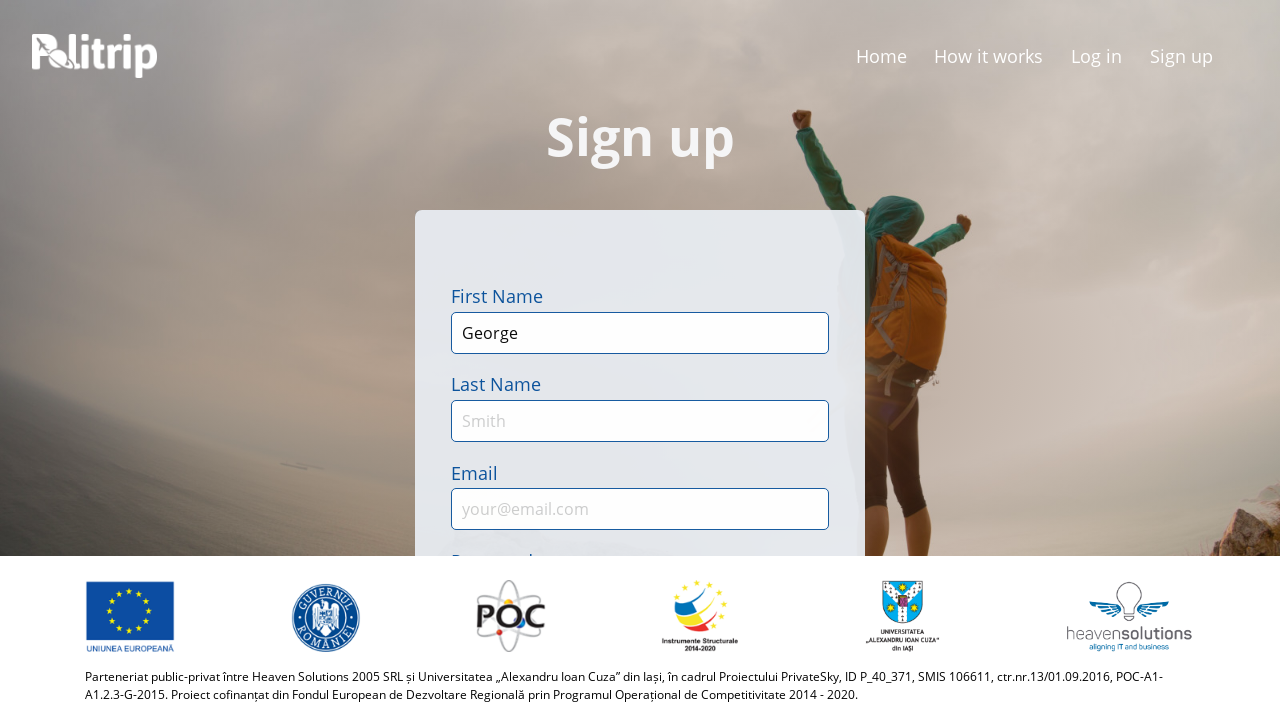

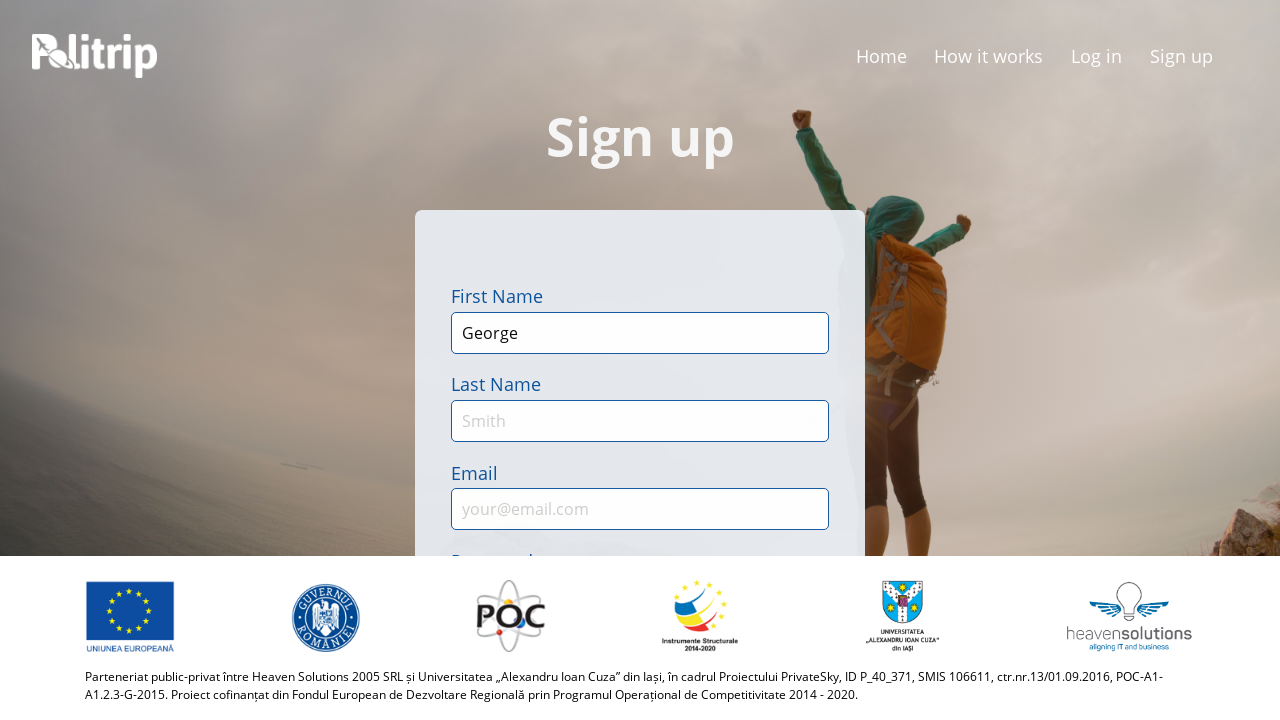